Tests checkbox functionality by navigating to the checkboxes page and toggling both checkboxes multiple times

Starting URL: http://the-internet.herokuapp.com/

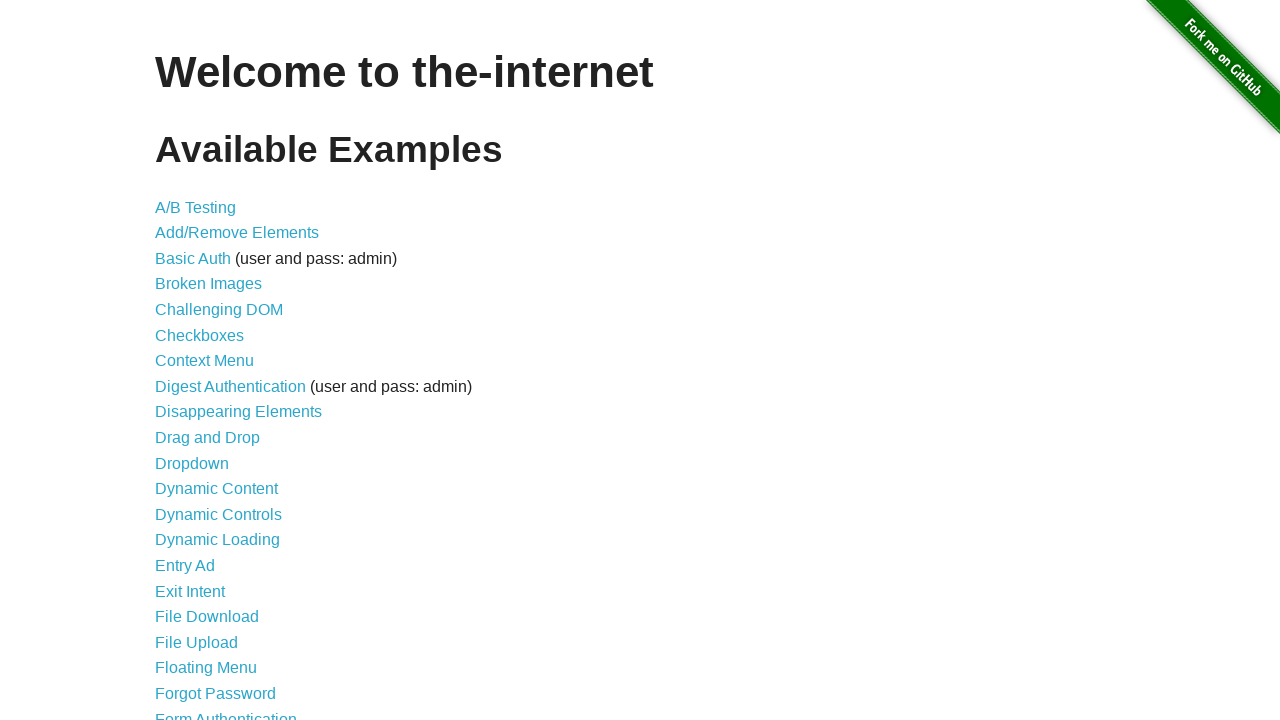

Clicked link to navigate to Checkboxes page at (200, 335) on xpath=//ul/li/a[@href='/checkboxes']
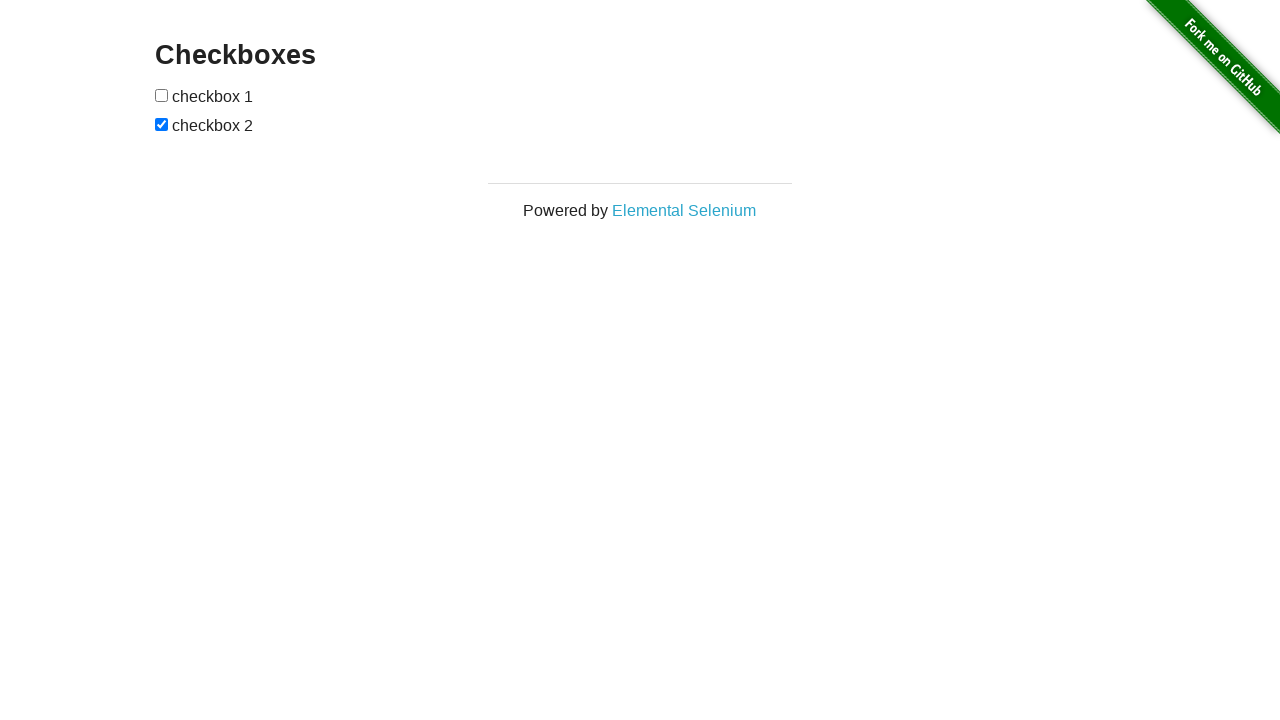

Checkboxes page header loaded and visible
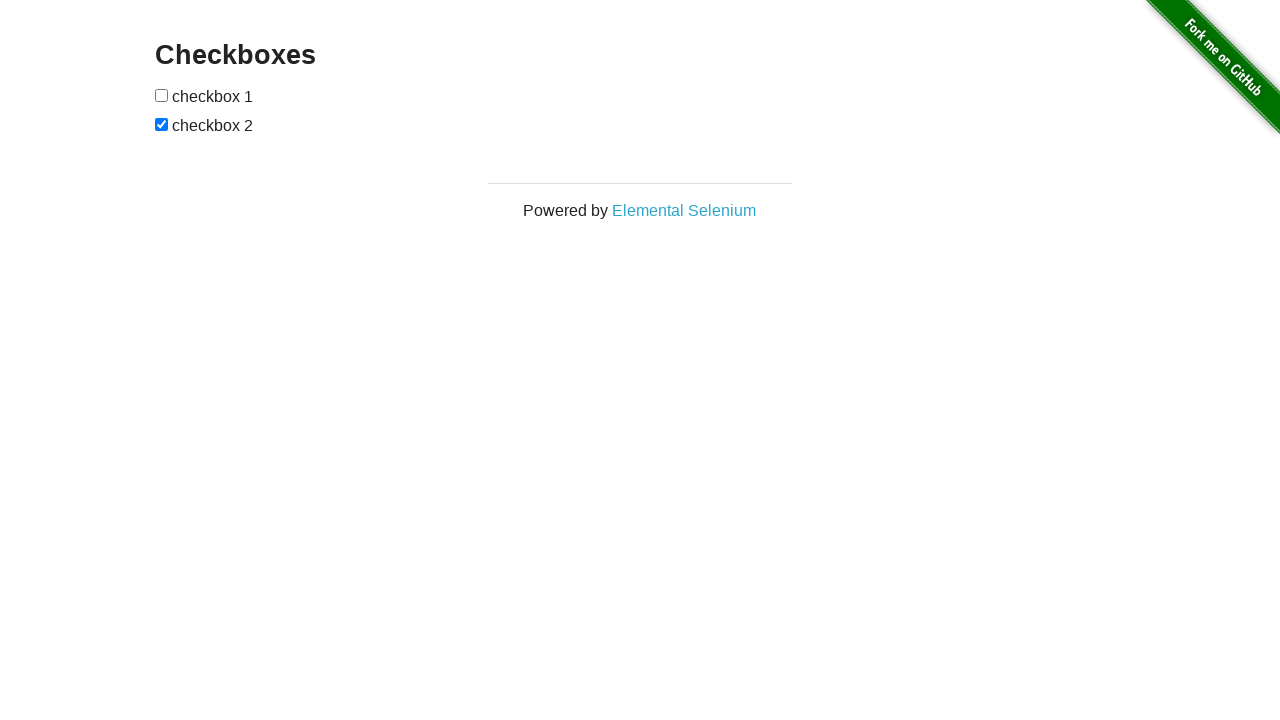

Toggled checkbox 1 at (162, 95) on xpath=//div[@id='content']/div/form/input[1]
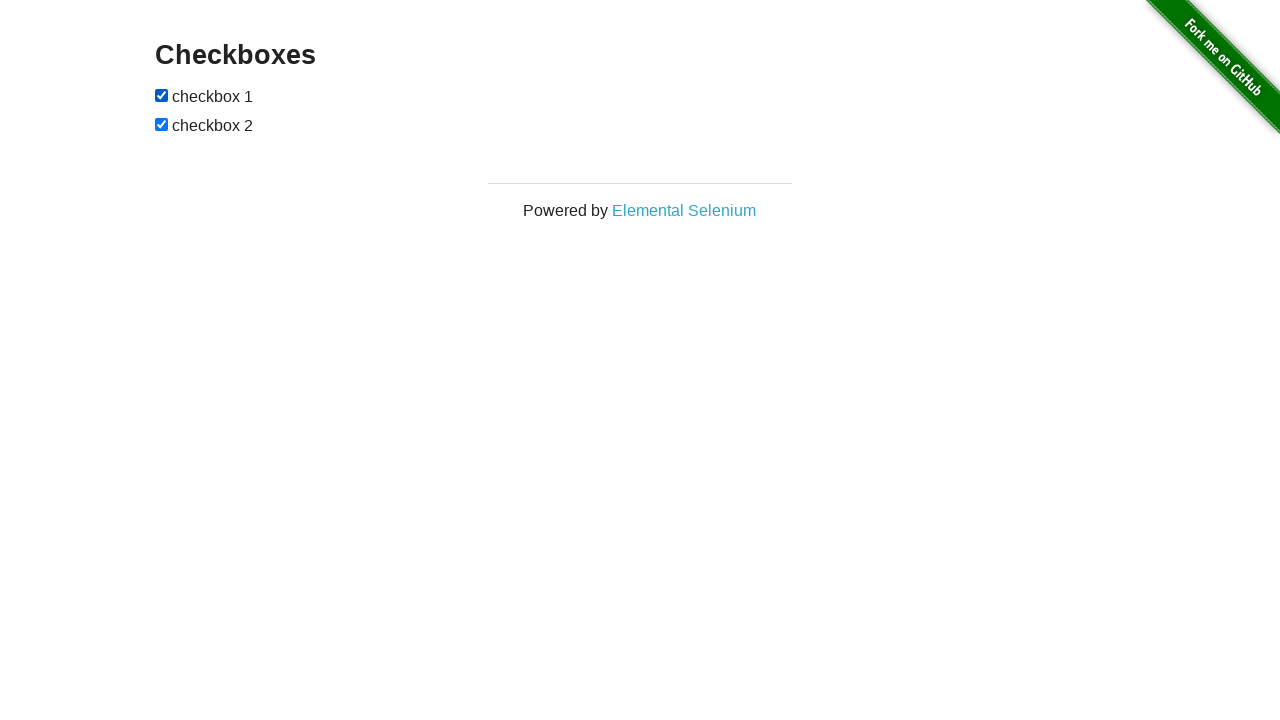

Toggled checkbox 2 at (162, 124) on xpath=//div[@id='content']/div/form/input[2]
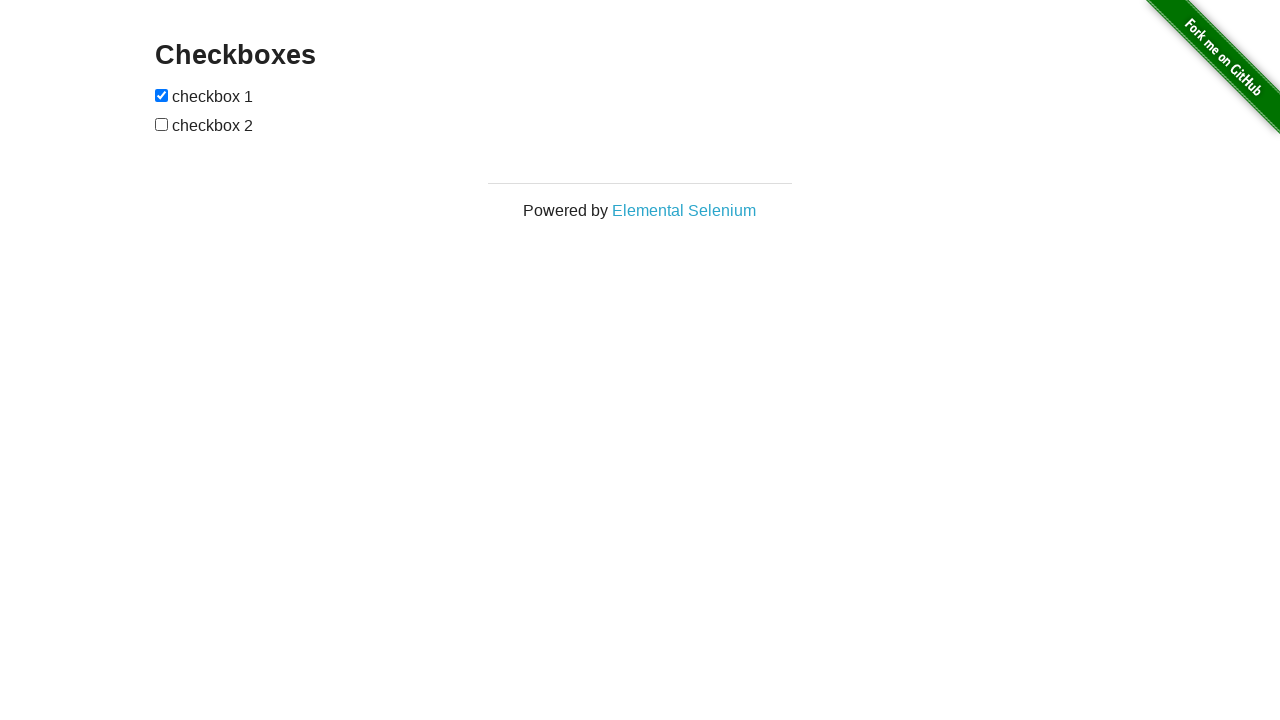

Toggled checkbox 1 again at (162, 95) on xpath=//div[@id='content']/div/form/input[1]
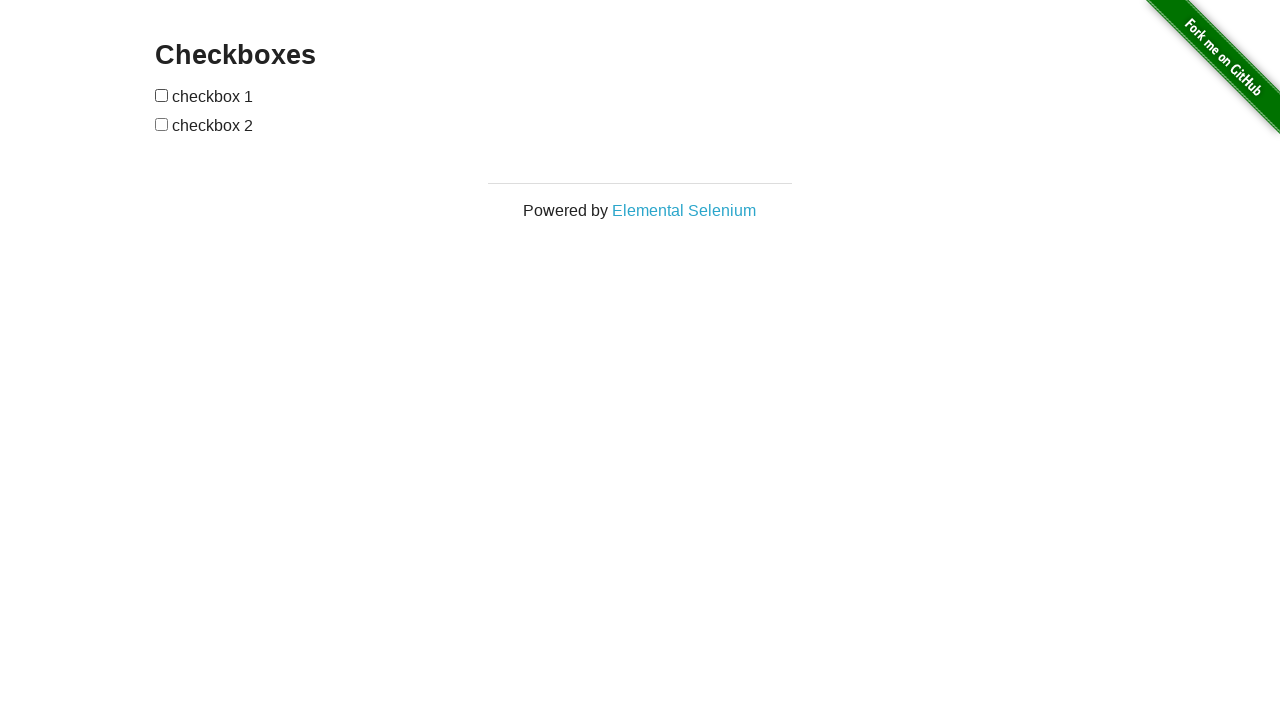

Toggled checkbox 2 again at (162, 124) on xpath=//div[@id='content']/div/form/input[2]
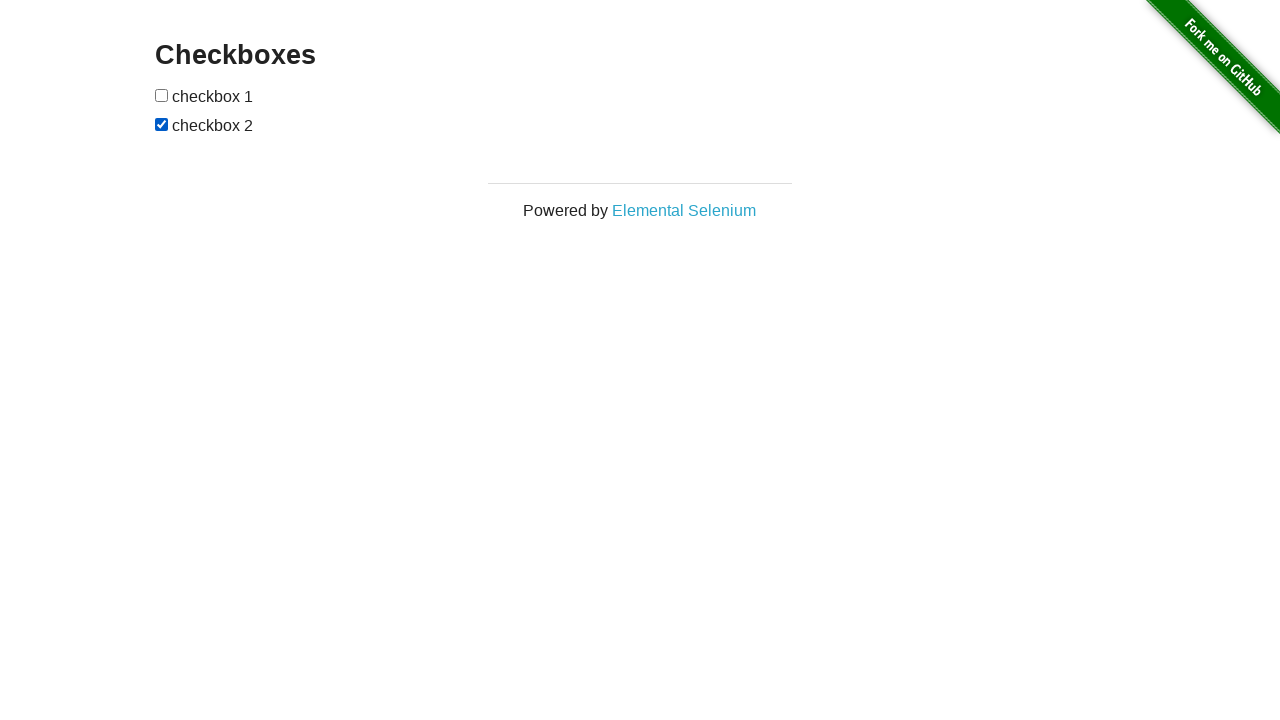

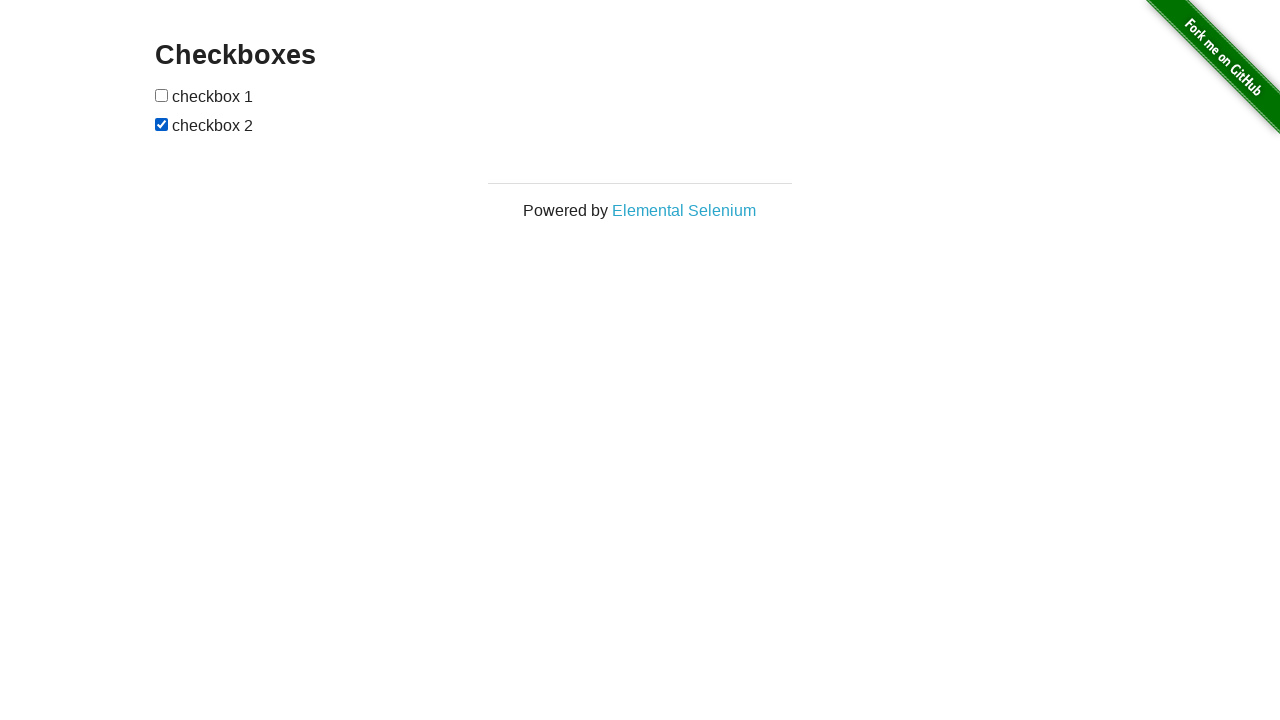